Tests popup window handling by clicking a Twitter follow link and capturing the popup event

Starting URL: https://www.lambdatest.com/selenium-playground/window-popup-modal-demo

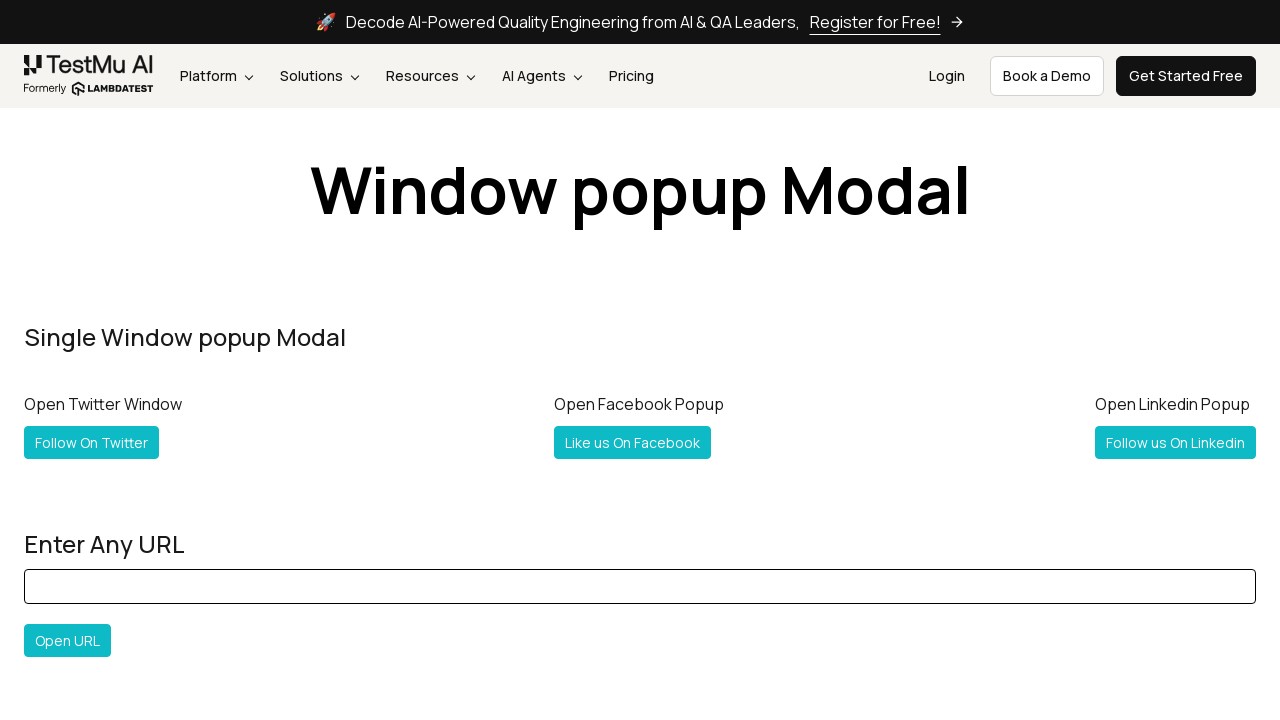

Clicked Twitter follow link and popup window appeared at (92, 442) on a[title='Follow @Lambdatesting on Twitter']
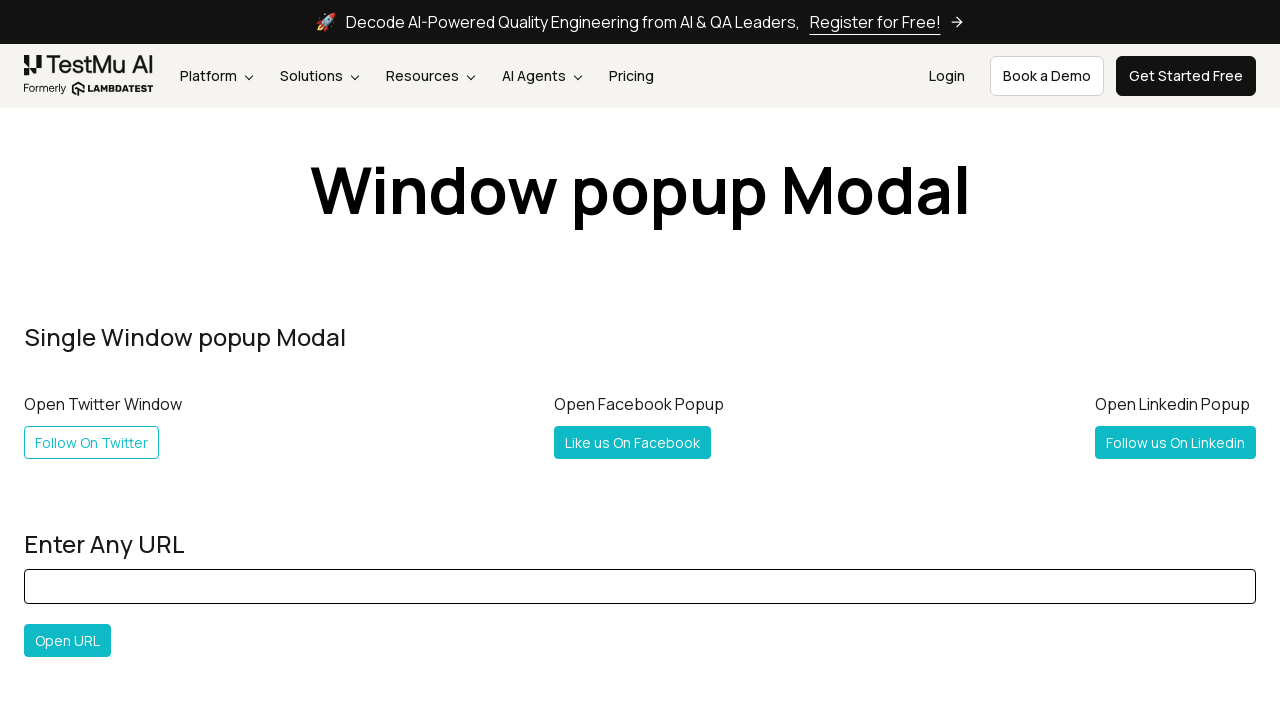

Captured popup window object
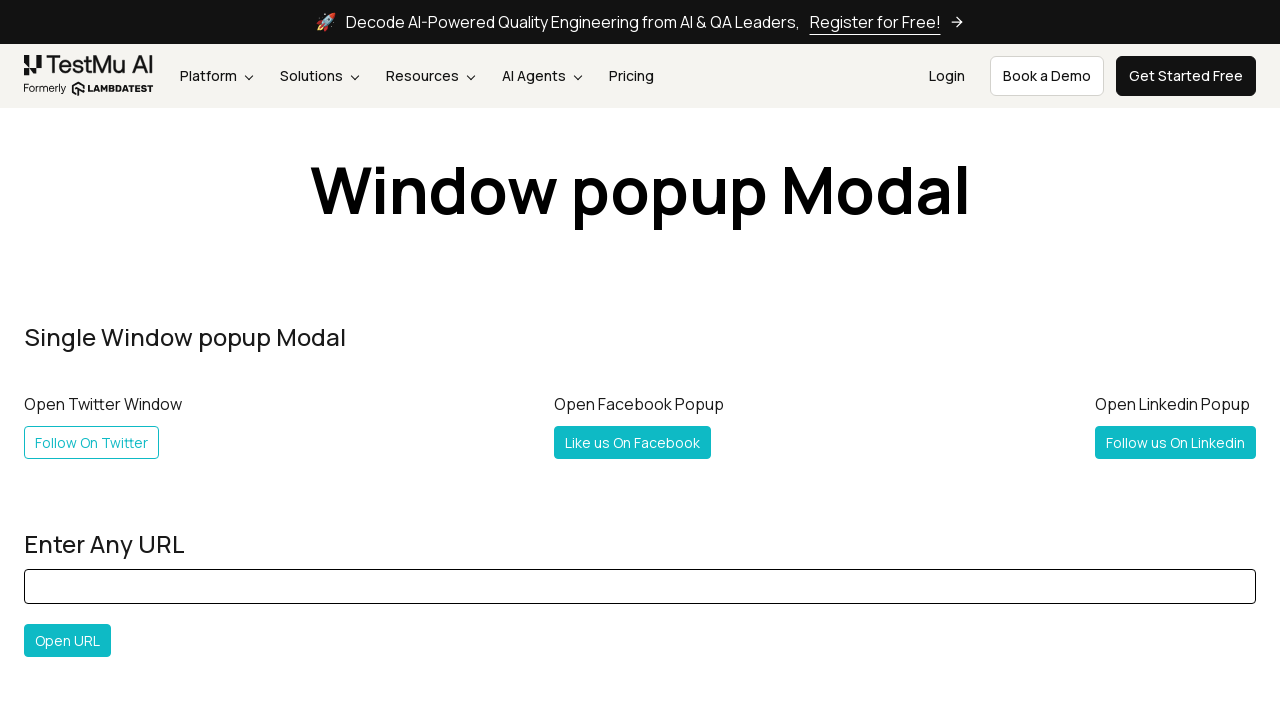

Popup window finished loading
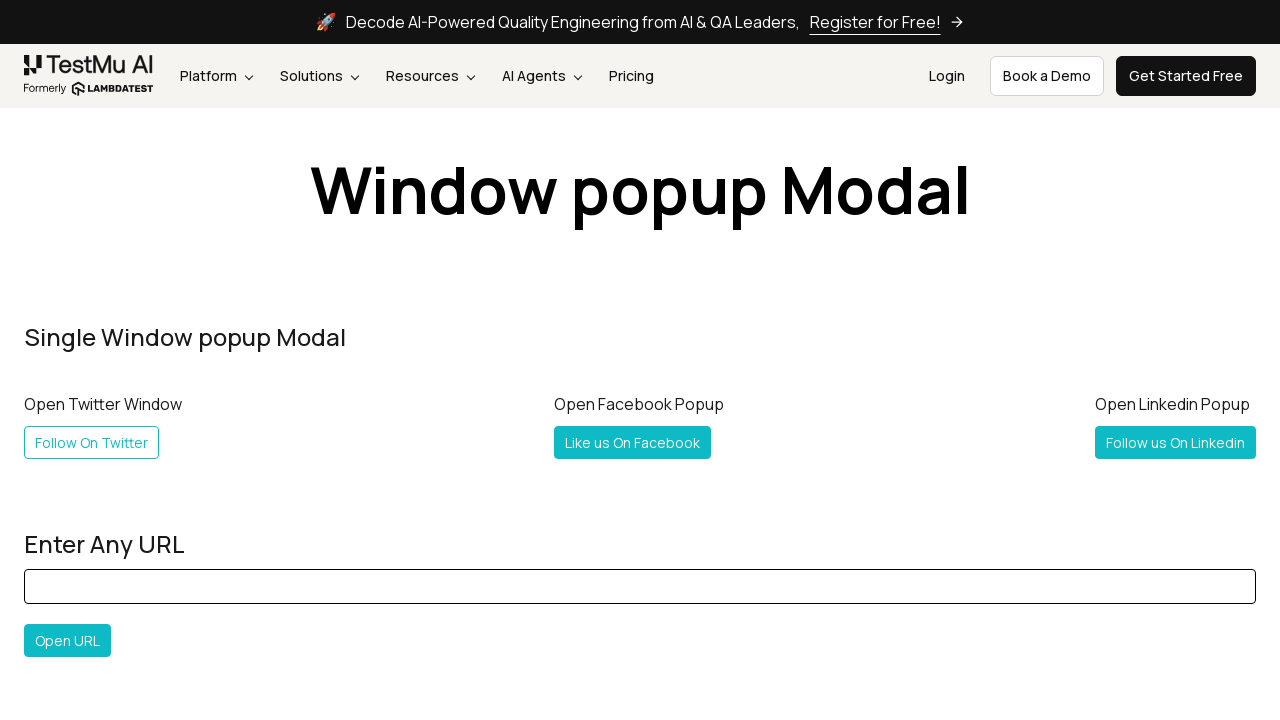

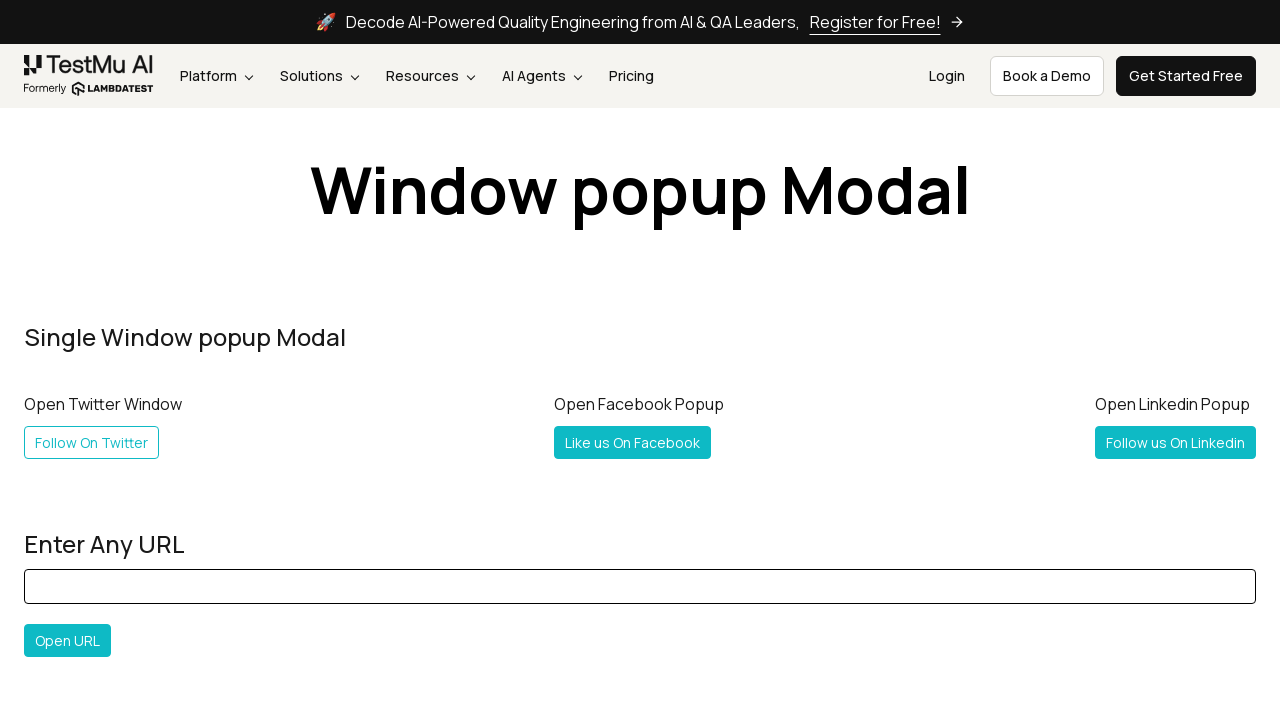